Tests radio button functionality by selecting Yes and Impressive options and verifying their selection states

Starting URL: https://demoqa.com/radio-button

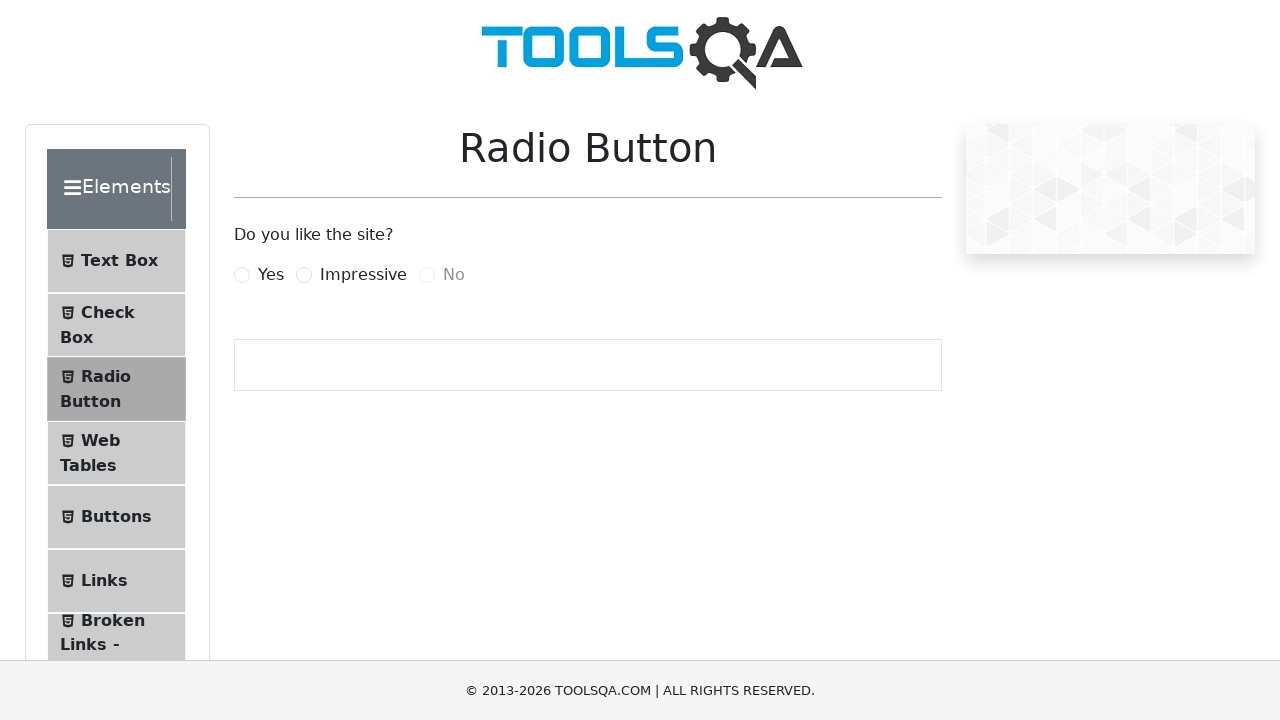

Pressed Space to select Yes radio button on xpath=//input[@id='yesRadio']
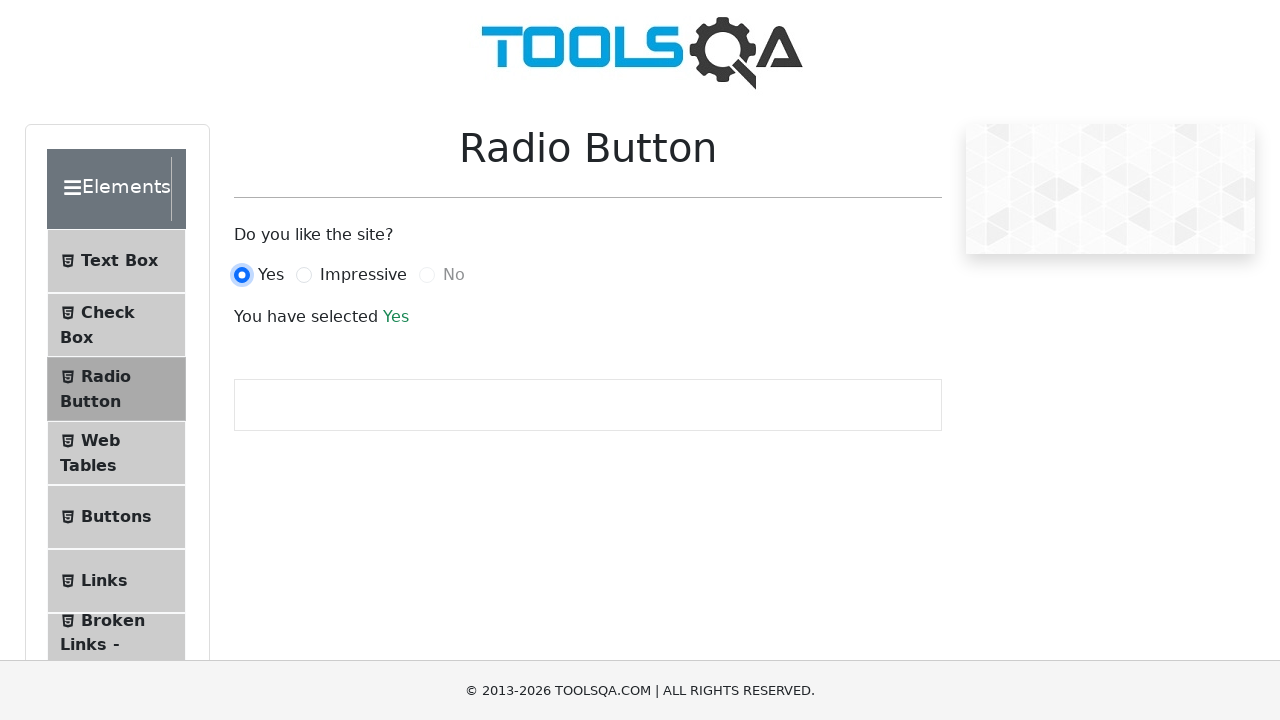

Verified selection text appears after selecting Yes
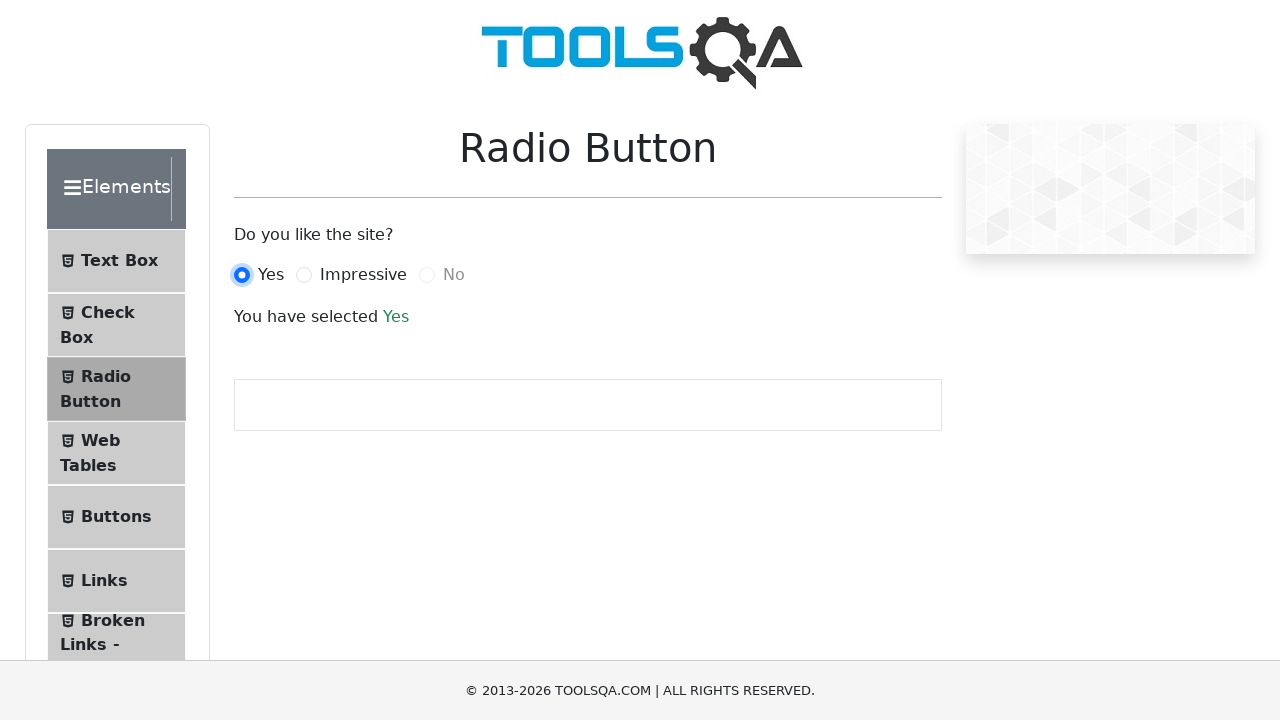

Pressed Space to select Impressive radio button on xpath=//input[@id='impressiveRadio']
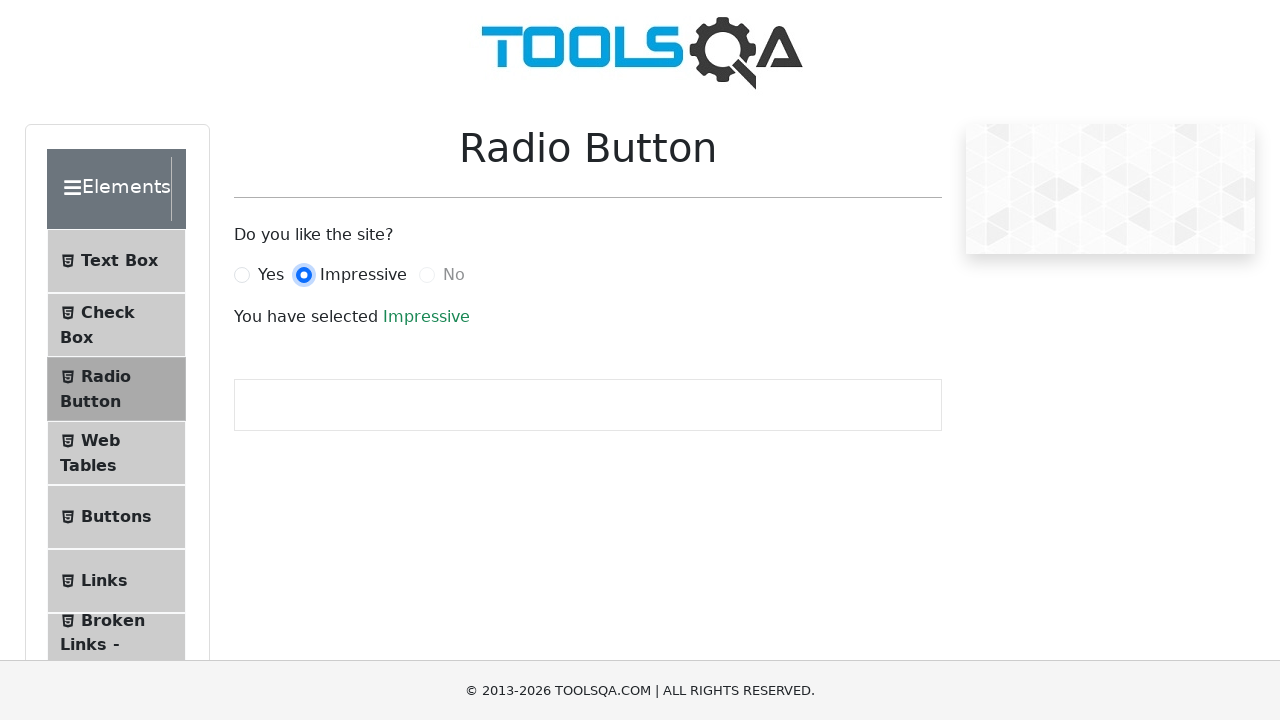

Verified selection text appears after selecting Impressive
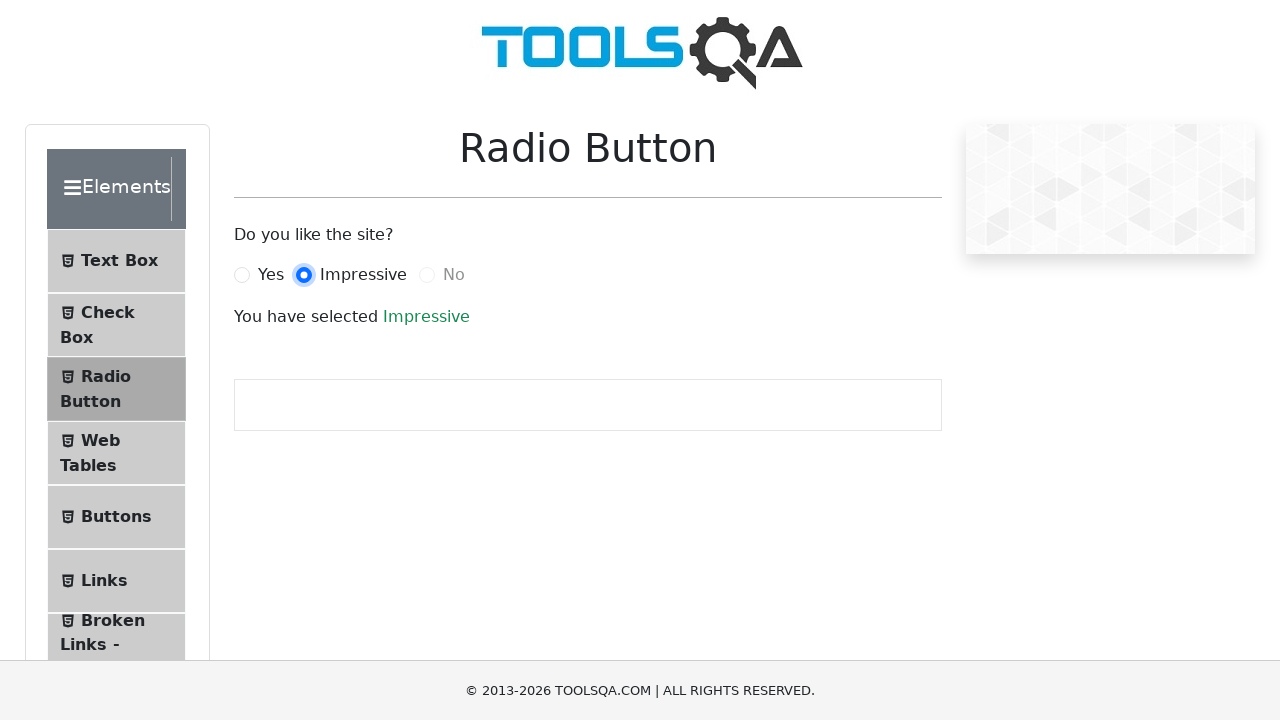

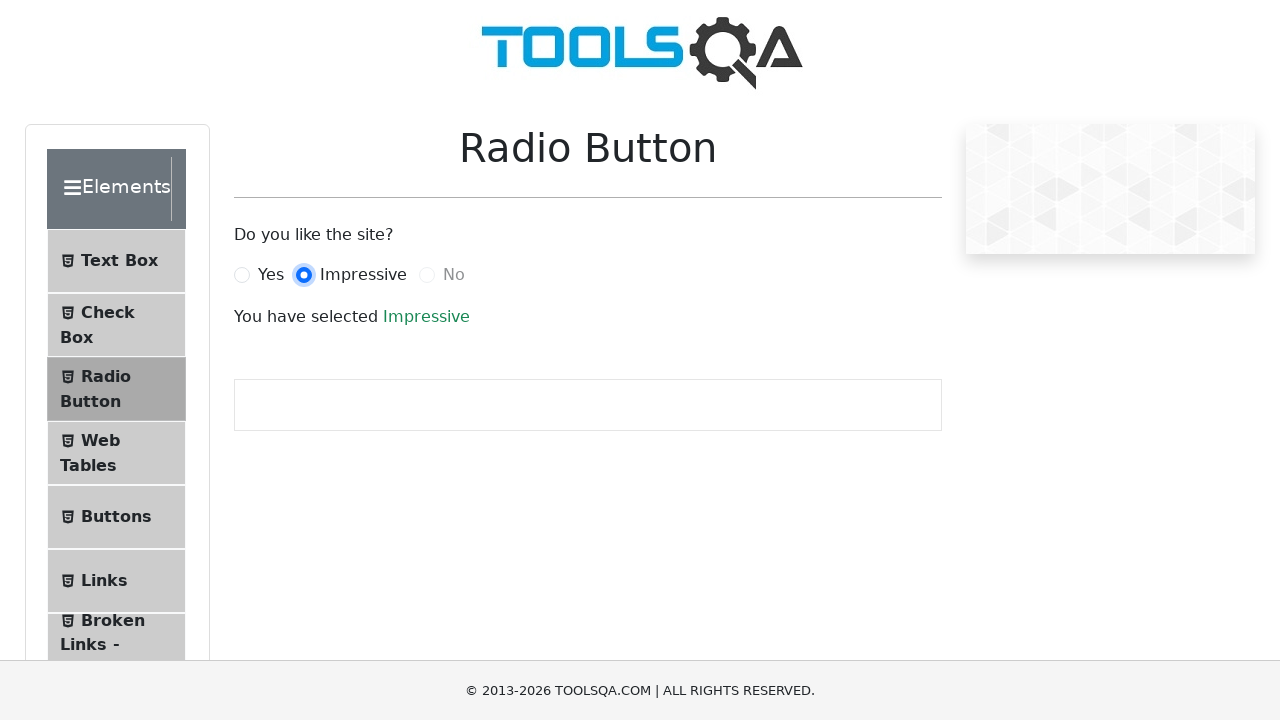